Tests that the Droppable page contains tabs for Simple, Accept, Prevent Propagation, and Revert Draggable functionality

Starting URL: https://demoqa.com/interaction

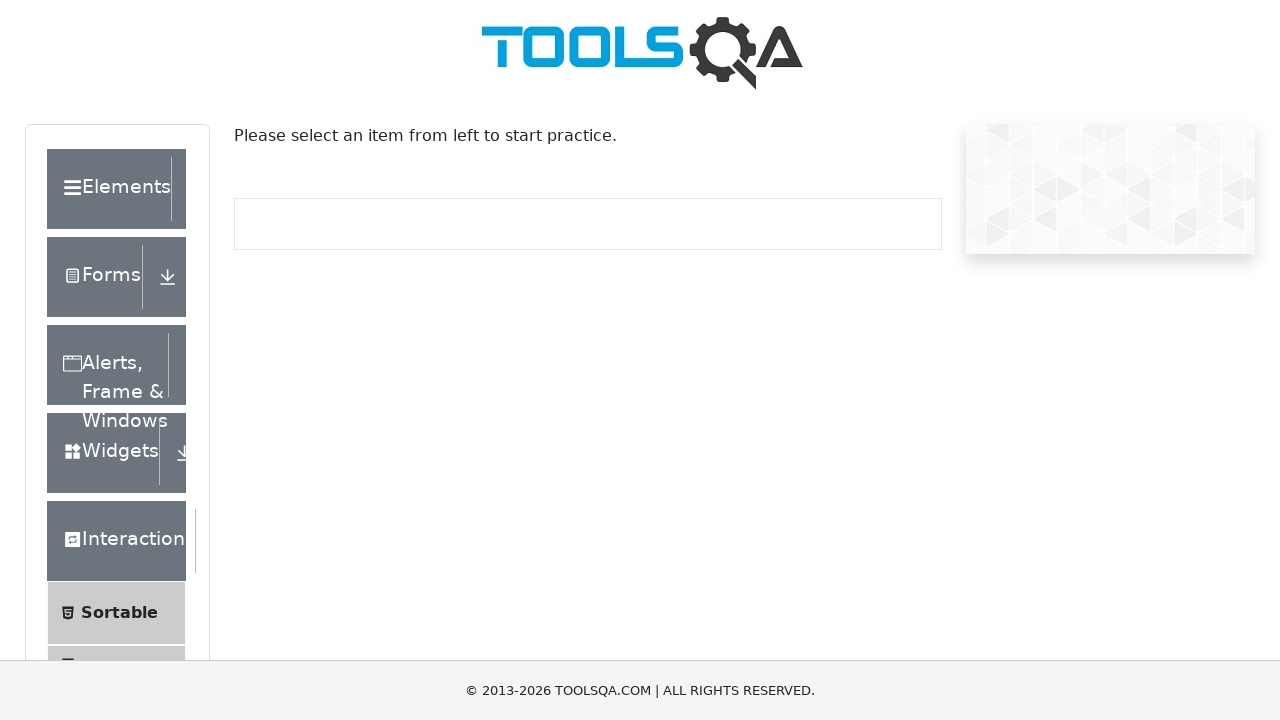

Scrolled down to view Droppable link
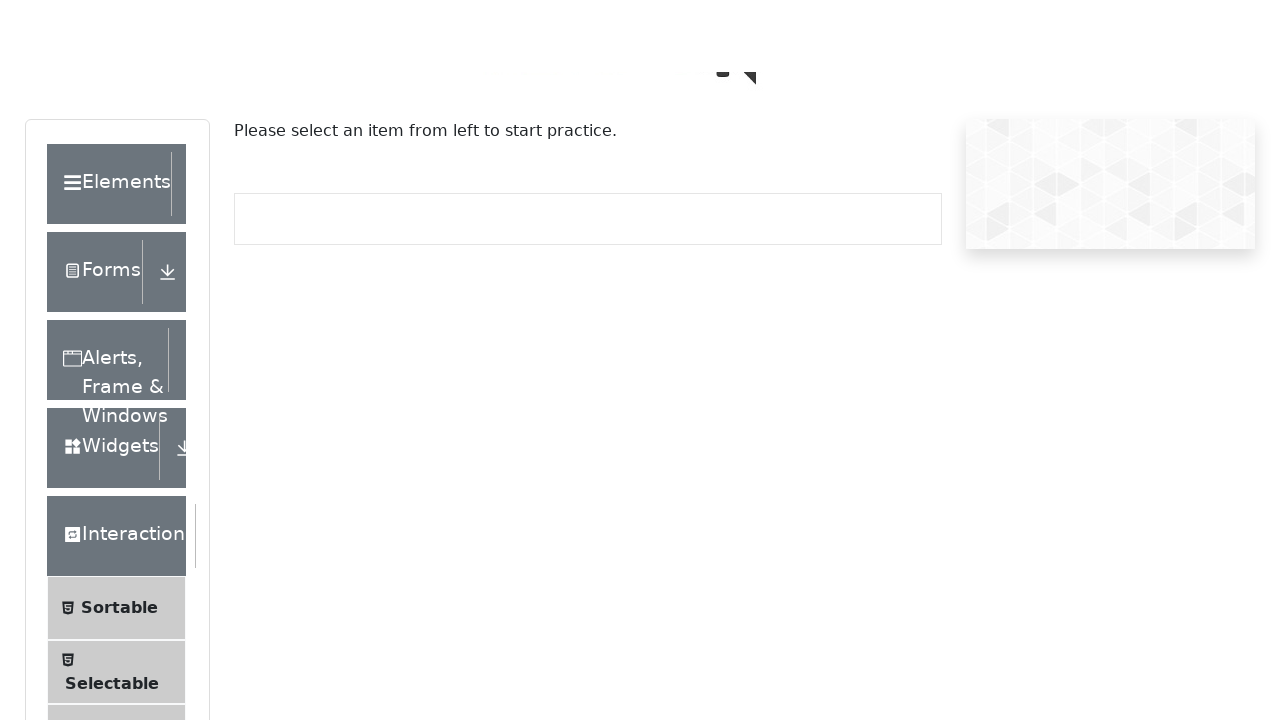

Clicked on Droppable menu link at (127, 411) on text=Droppable
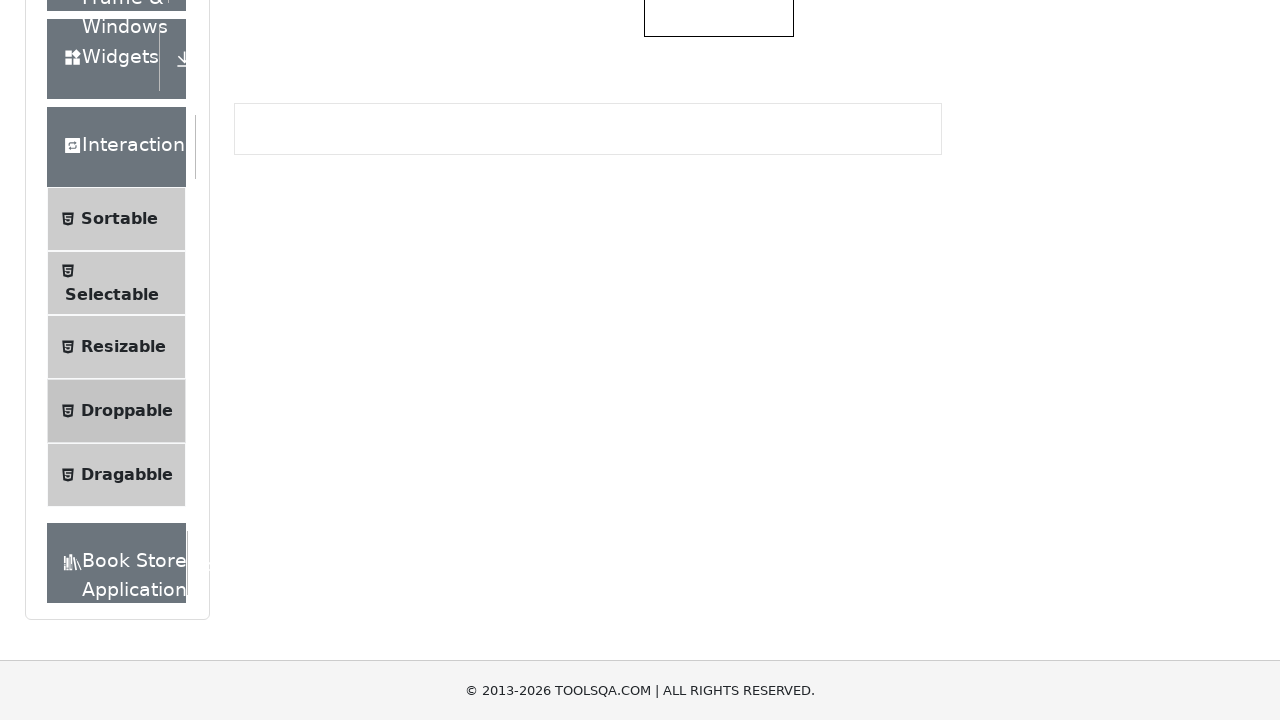

Verified Simple tab is present
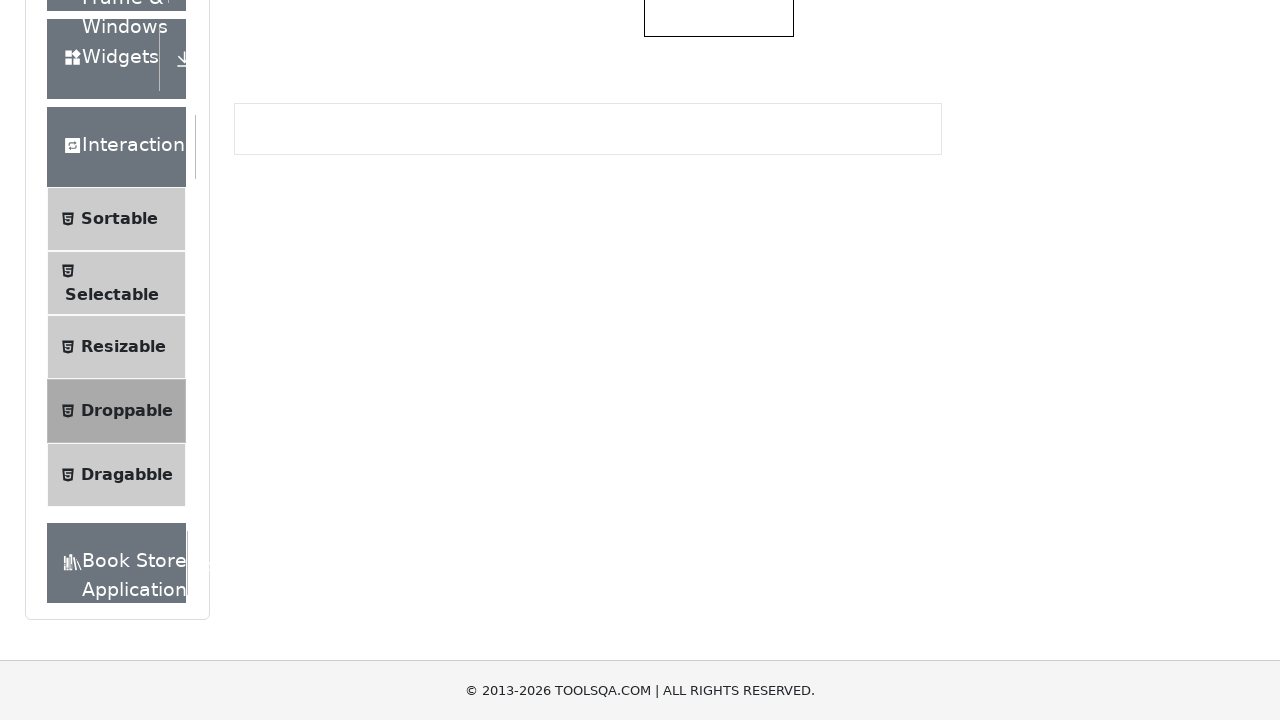

Verified Accept tab is present
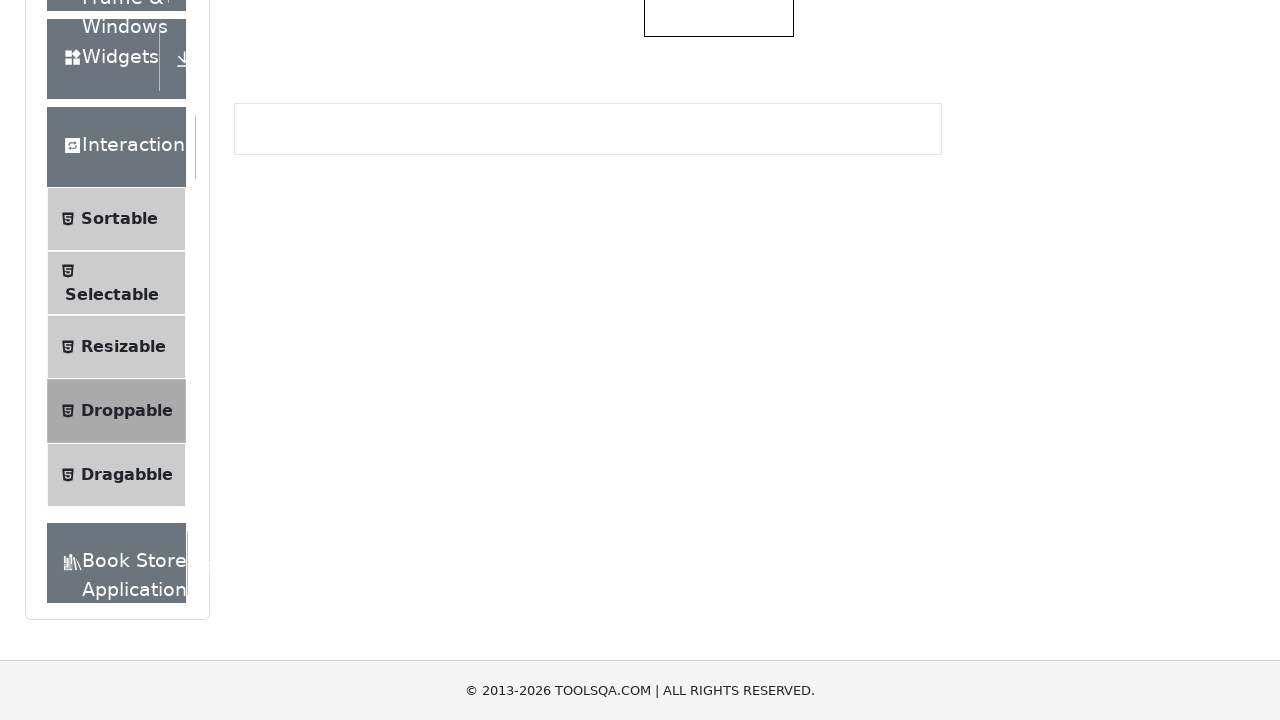

Verified Prevent Propagation tab is present
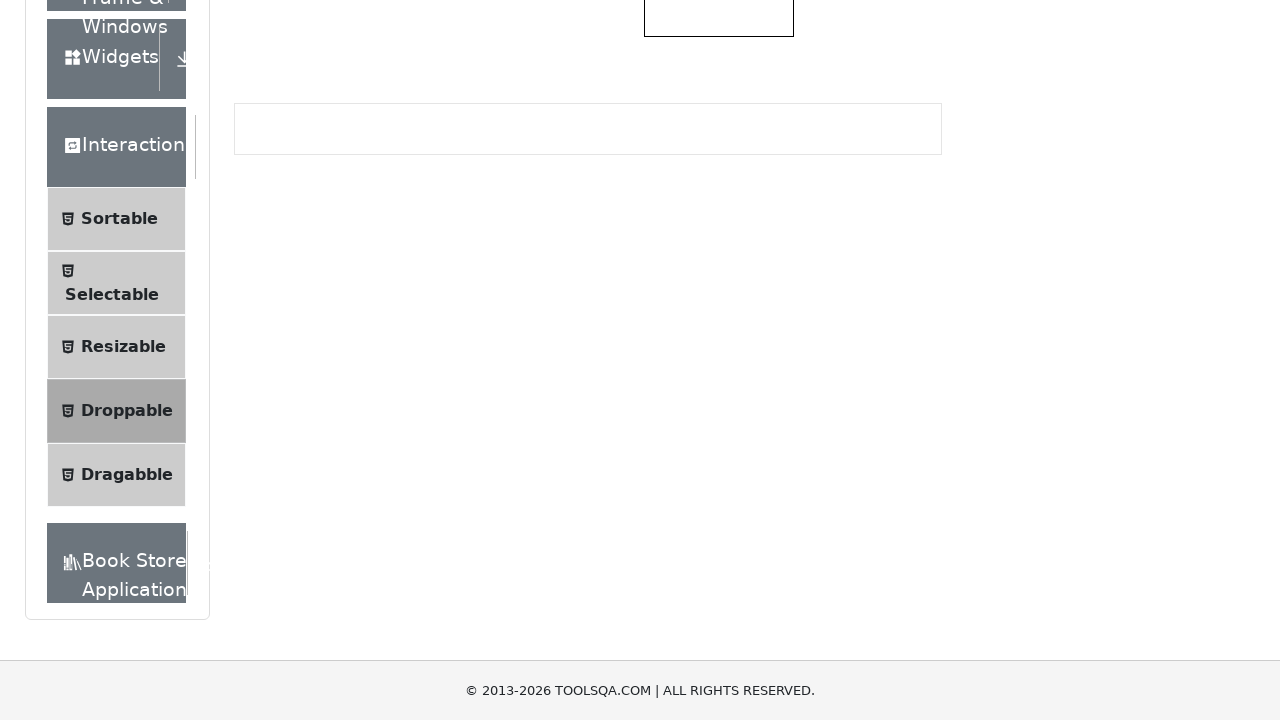

Verified Revert Draggable tab is present
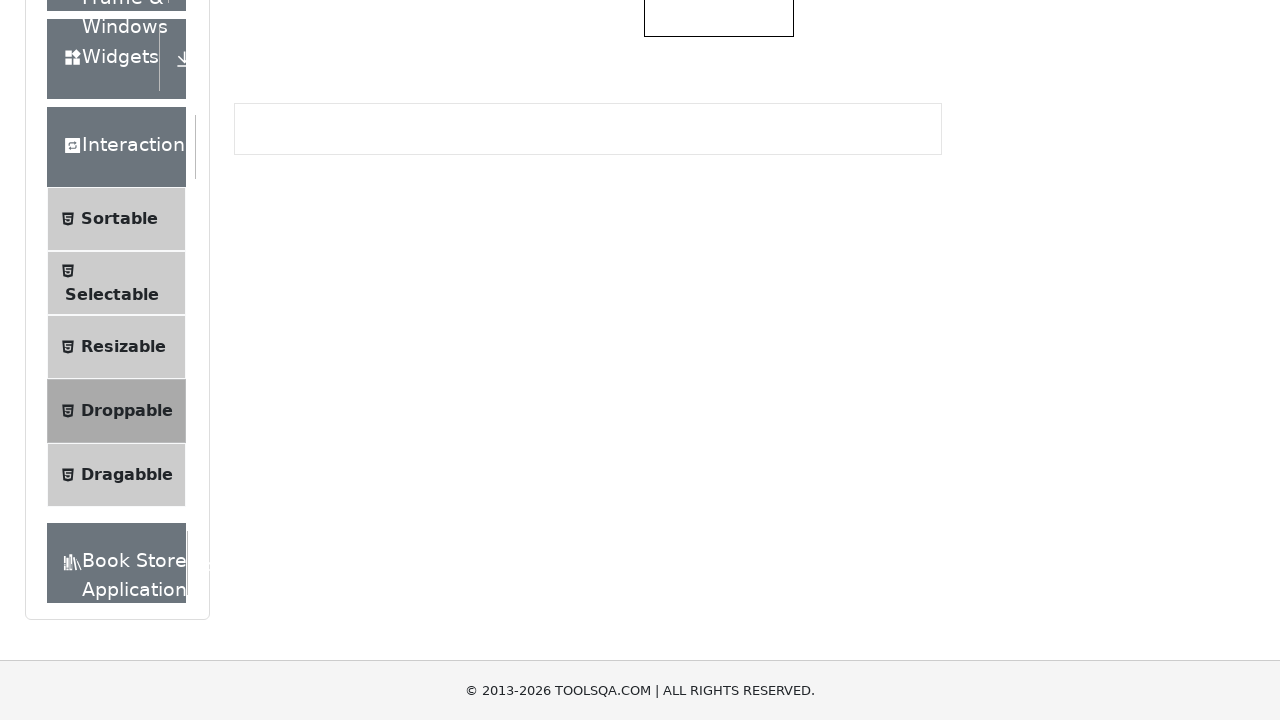

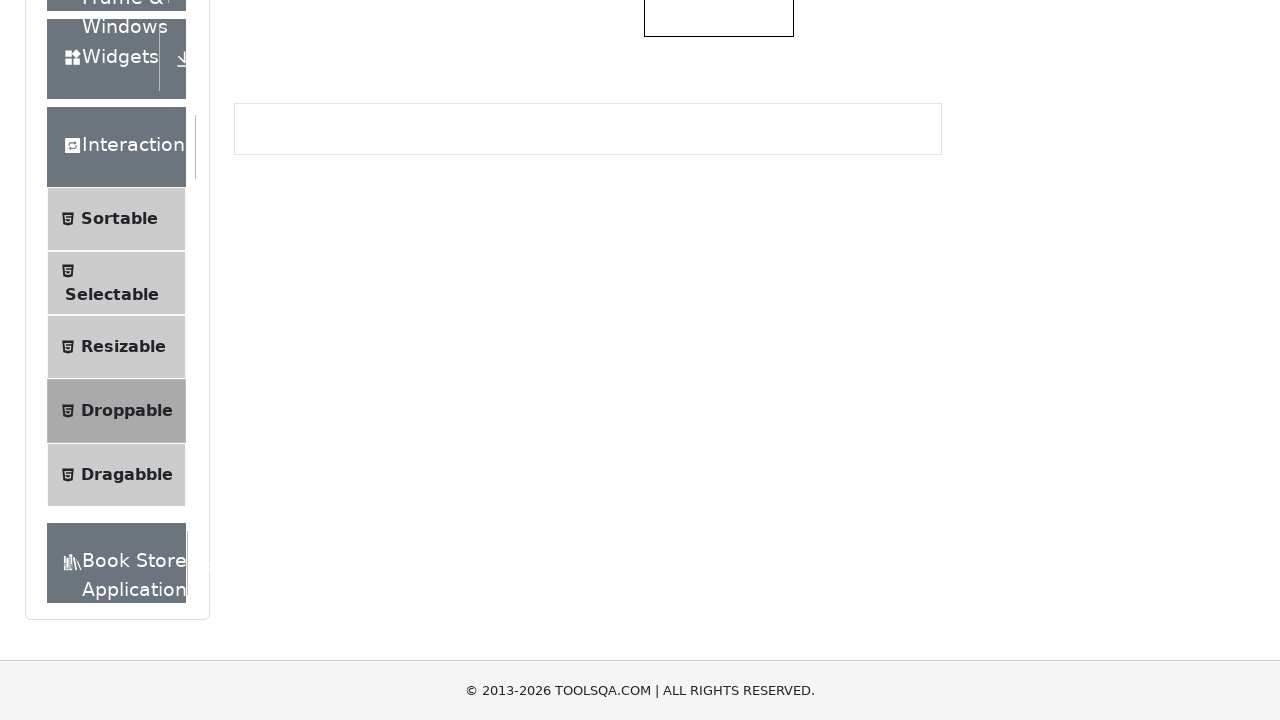